Tests keyboard key press functionality using Tab key via action builder approach and verifying the displayed result text

Starting URL: http://the-internet.herokuapp.com/key_presses

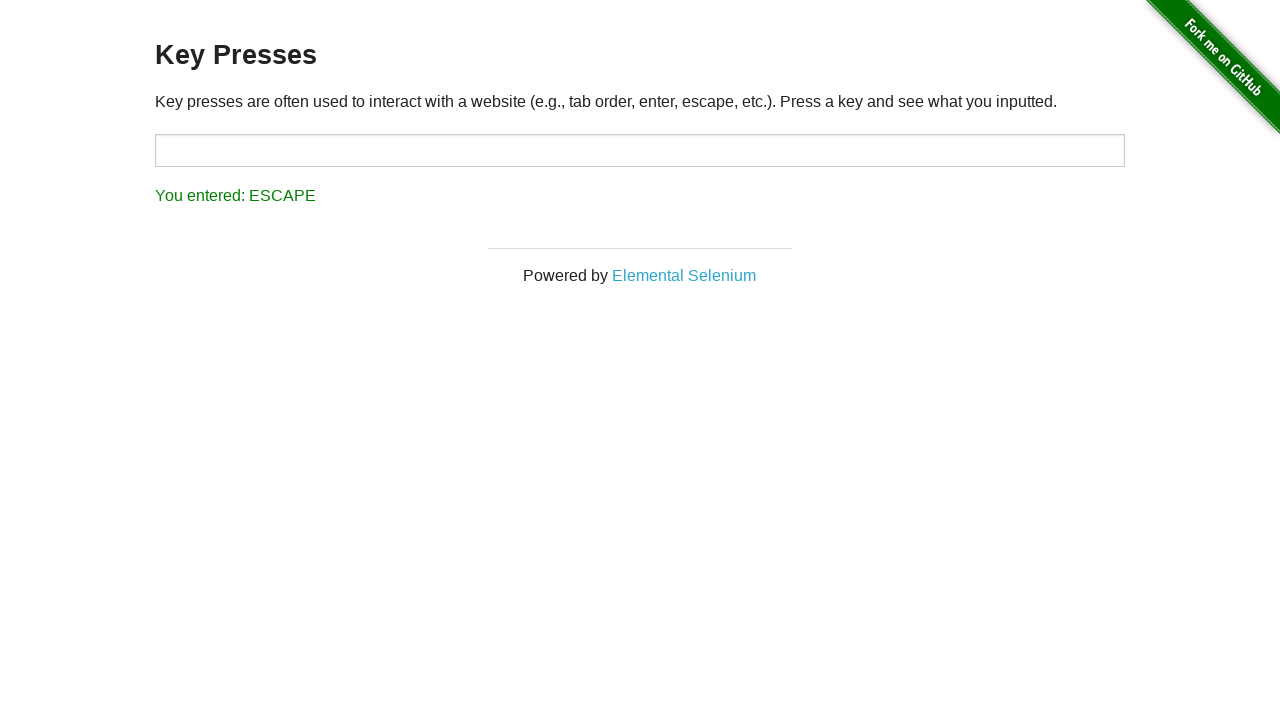

Pressed Tab key via keyboard action
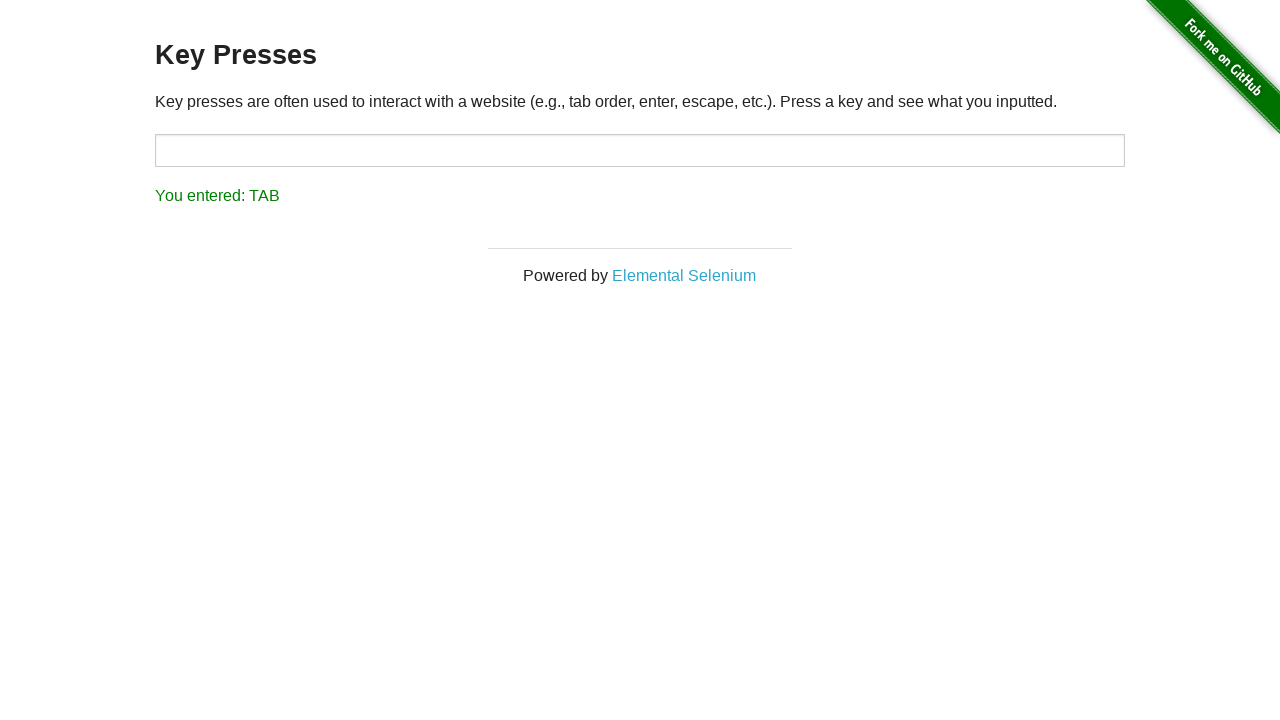

Waited for result element to appear
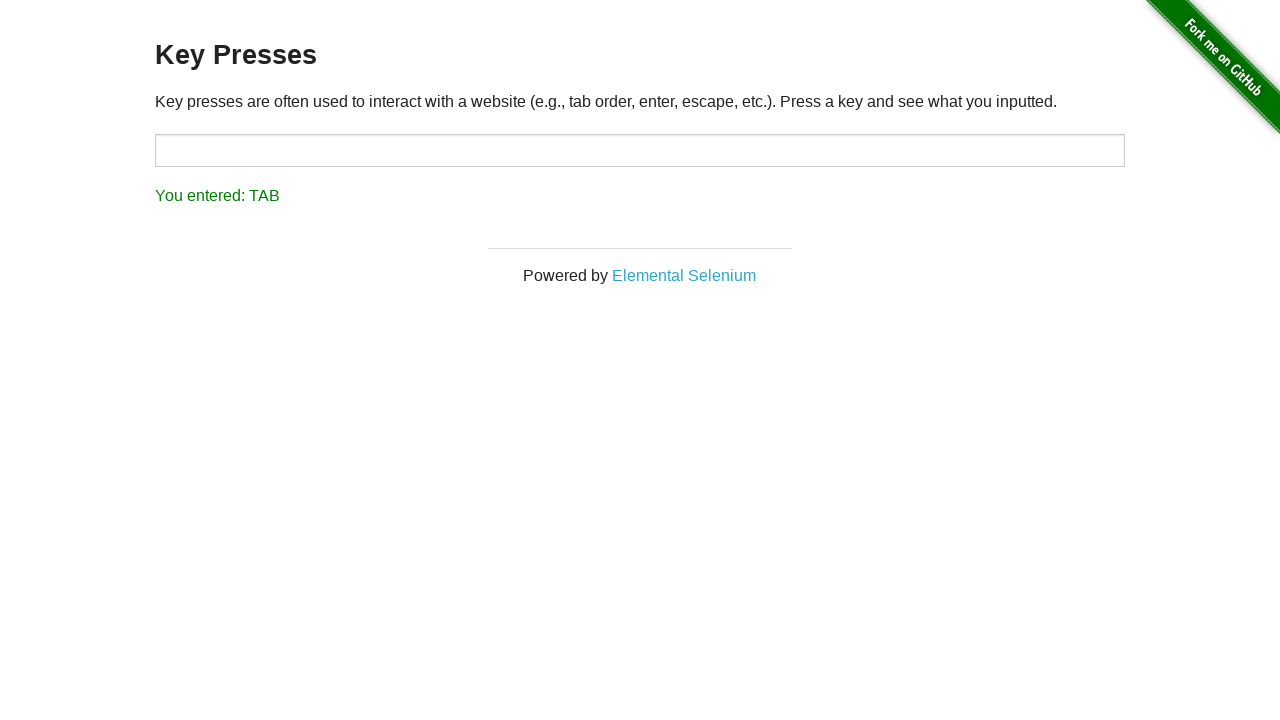

Retrieved result text content
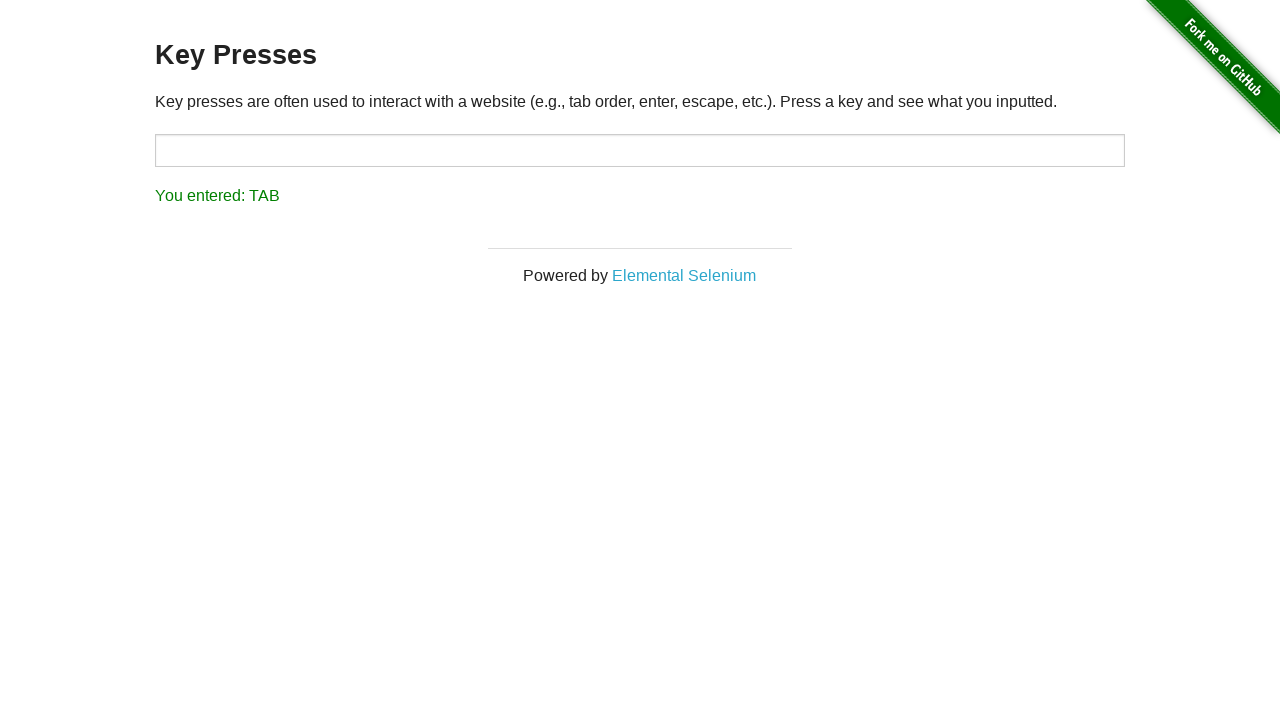

Verified result text equals 'You entered: TAB'
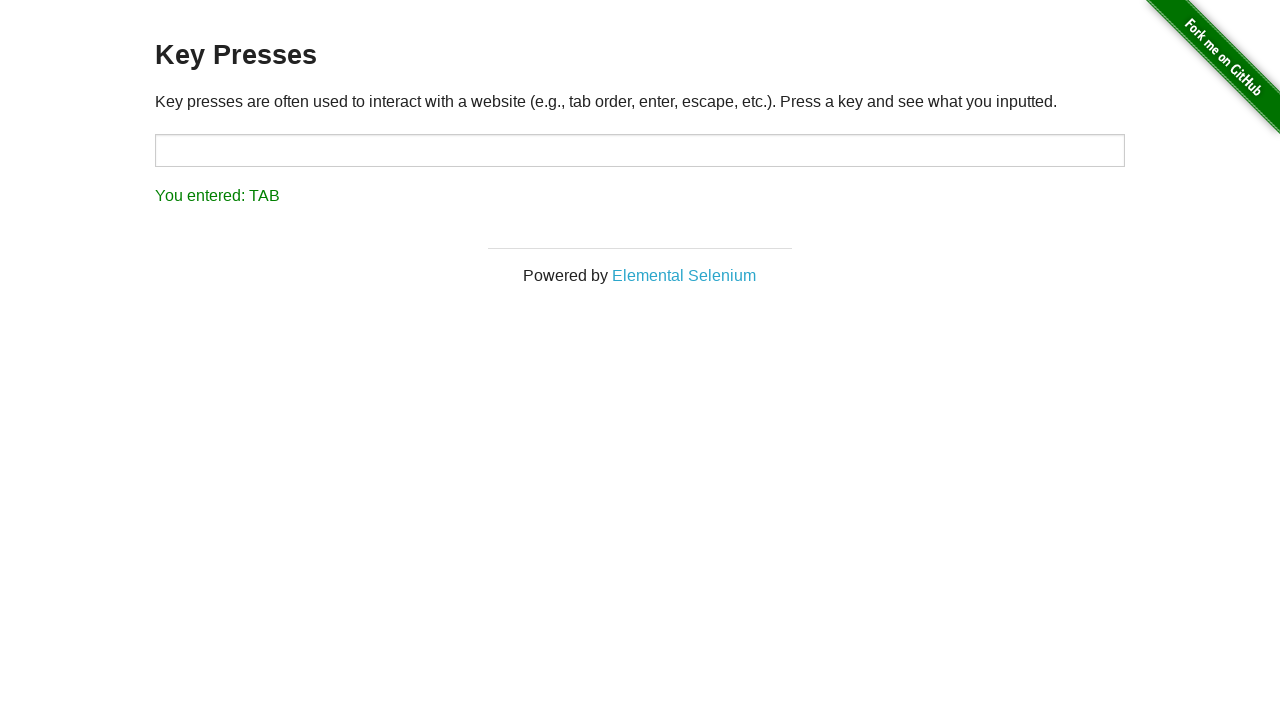

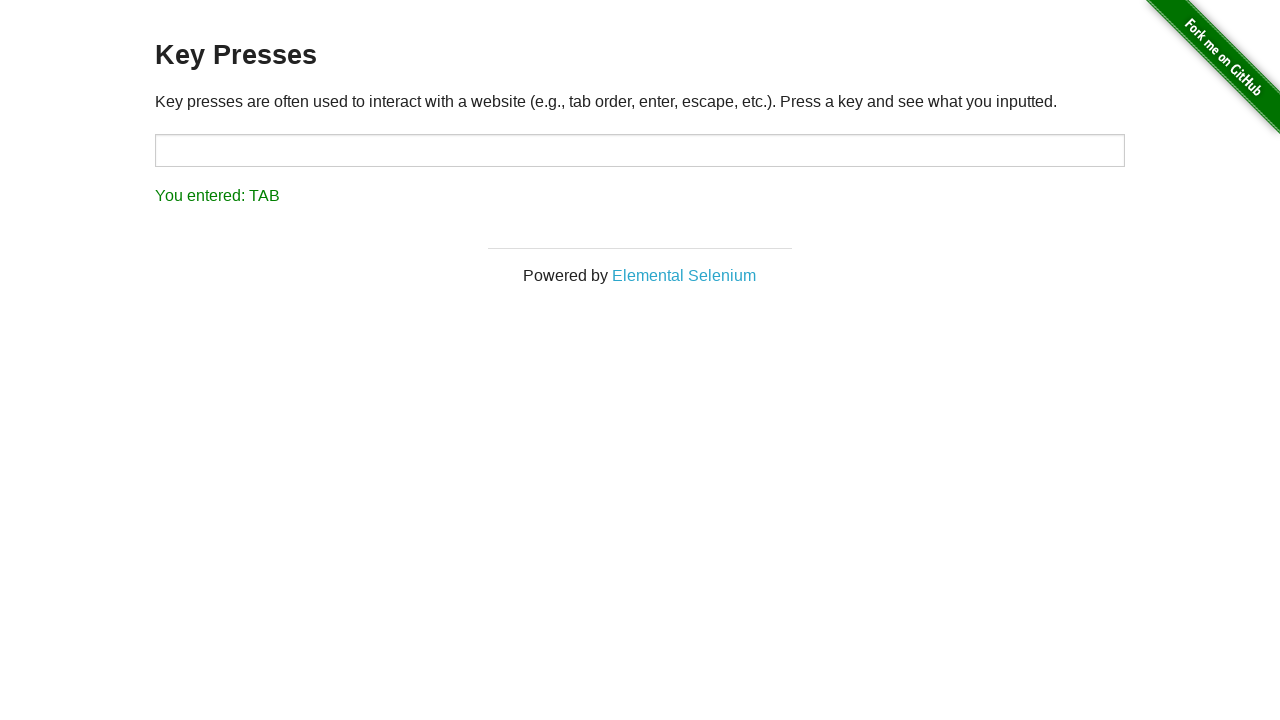